Fills out a registration form with first name, last name, address, and email fields

Starting URL: https://demo.automationtesting.in/Register.html

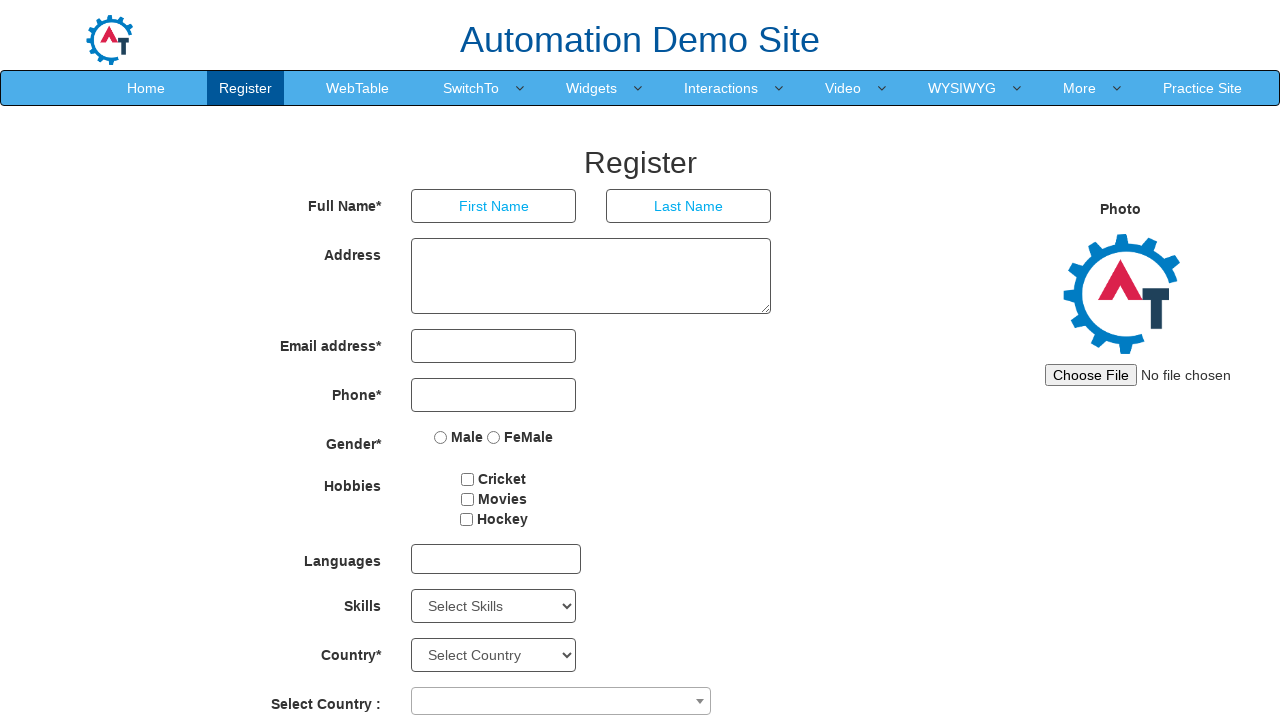

Filled first name field with 'John' on xpath=//*[@id='basicBootstrapForm']/div[1]/div[1]/input
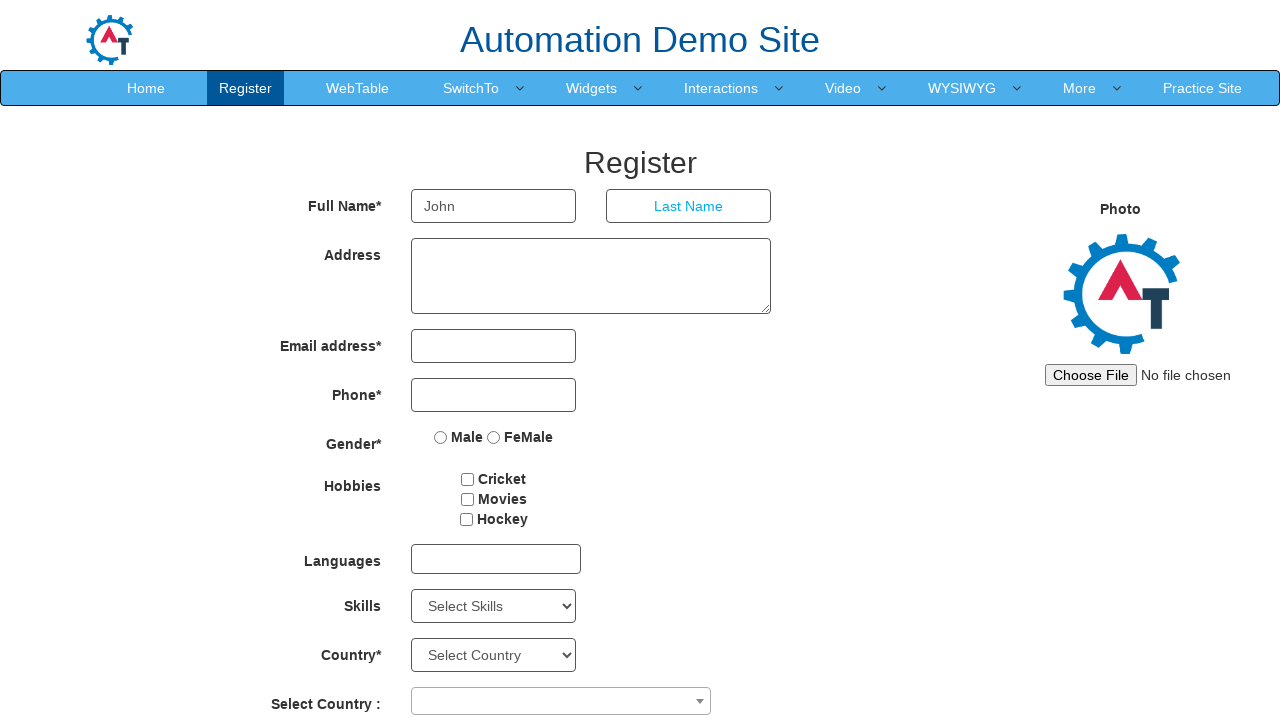

Filled last name field with 'Smith' on xpath=//*[@id='basicBootstrapForm']/div[1]/div[2]/input
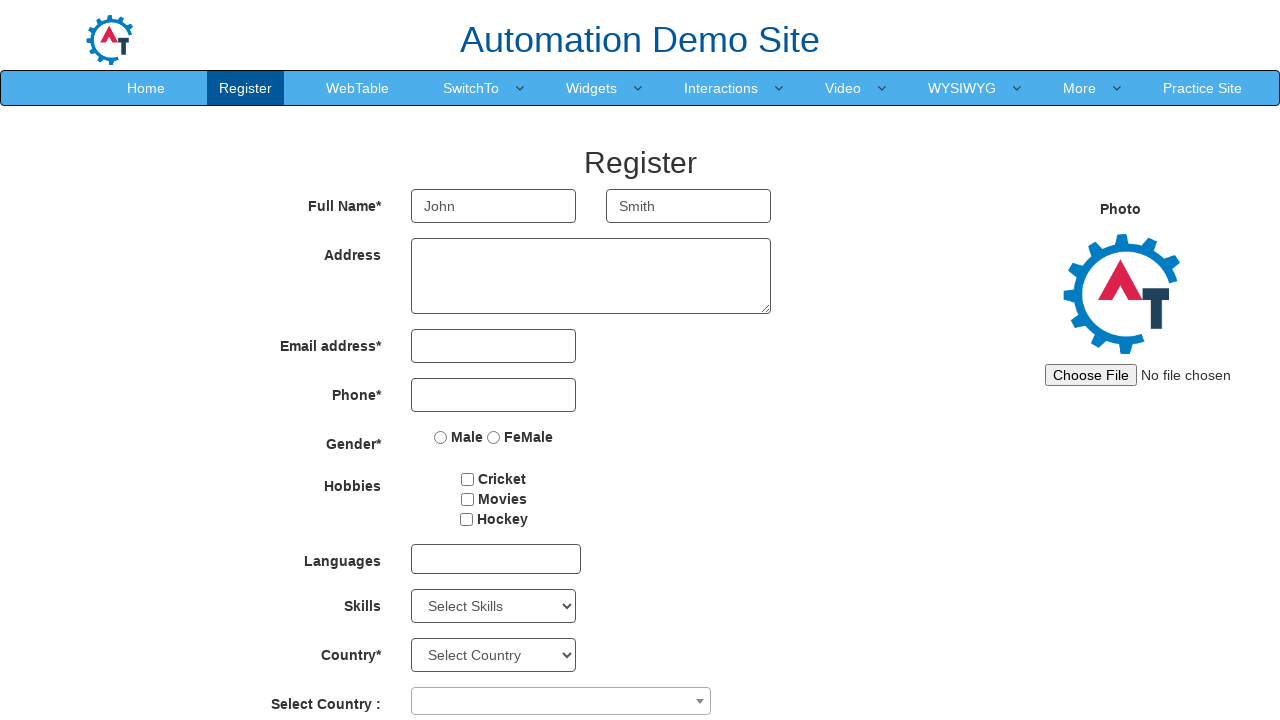

Filled address field with '123 Main Street, New York, NY 10001' on xpath=//*[@id='basicBootstrapForm']/div[2]/div/textarea
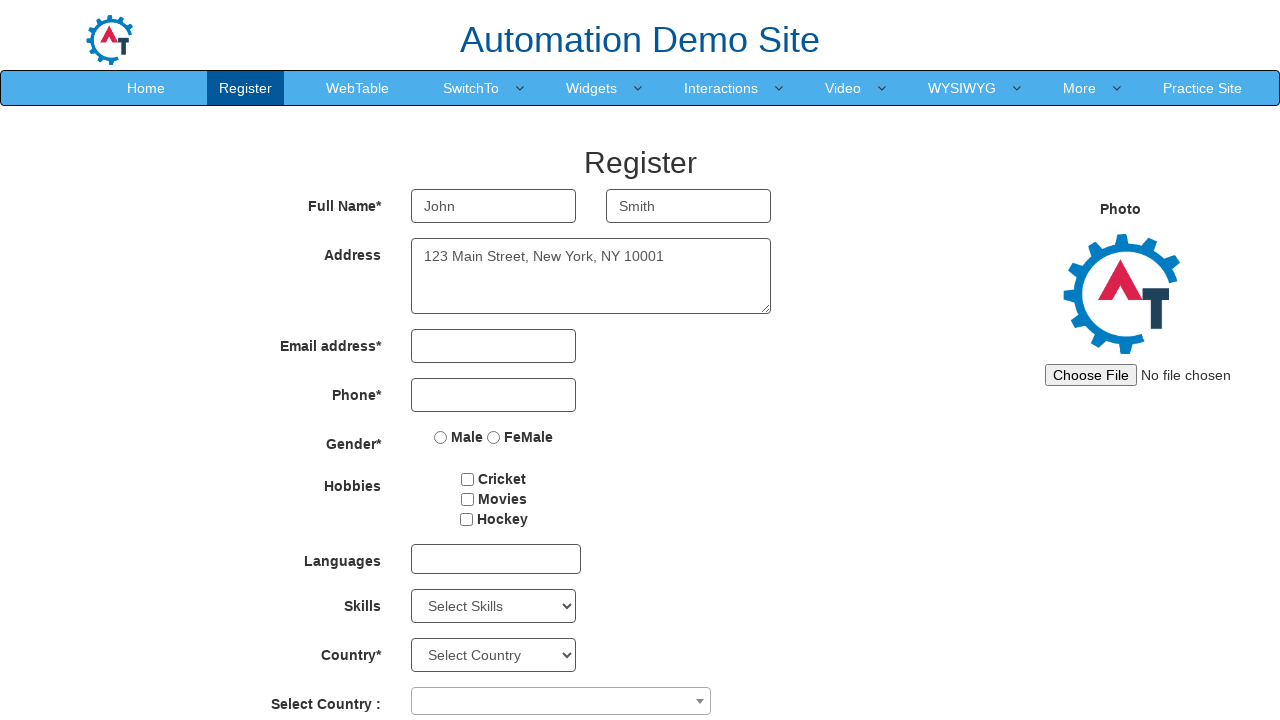

Filled email field with 'john.smith@example.com' on xpath=//*[@id='eid']/input
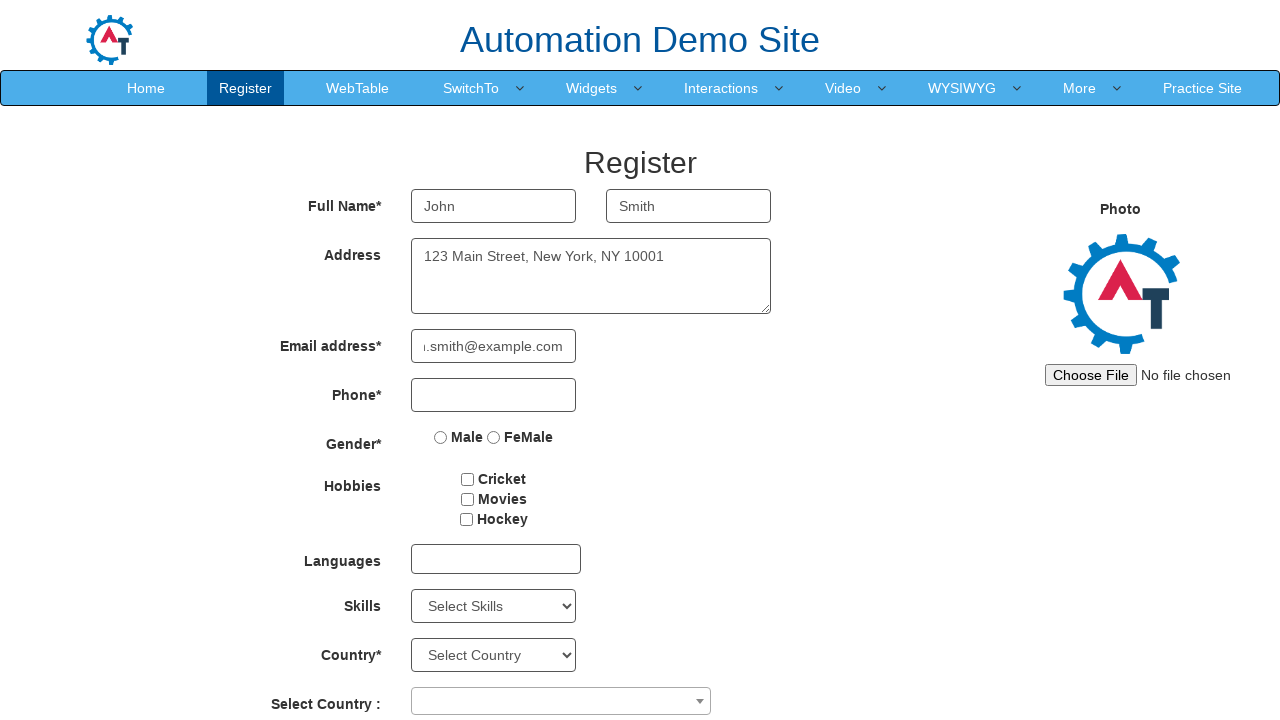

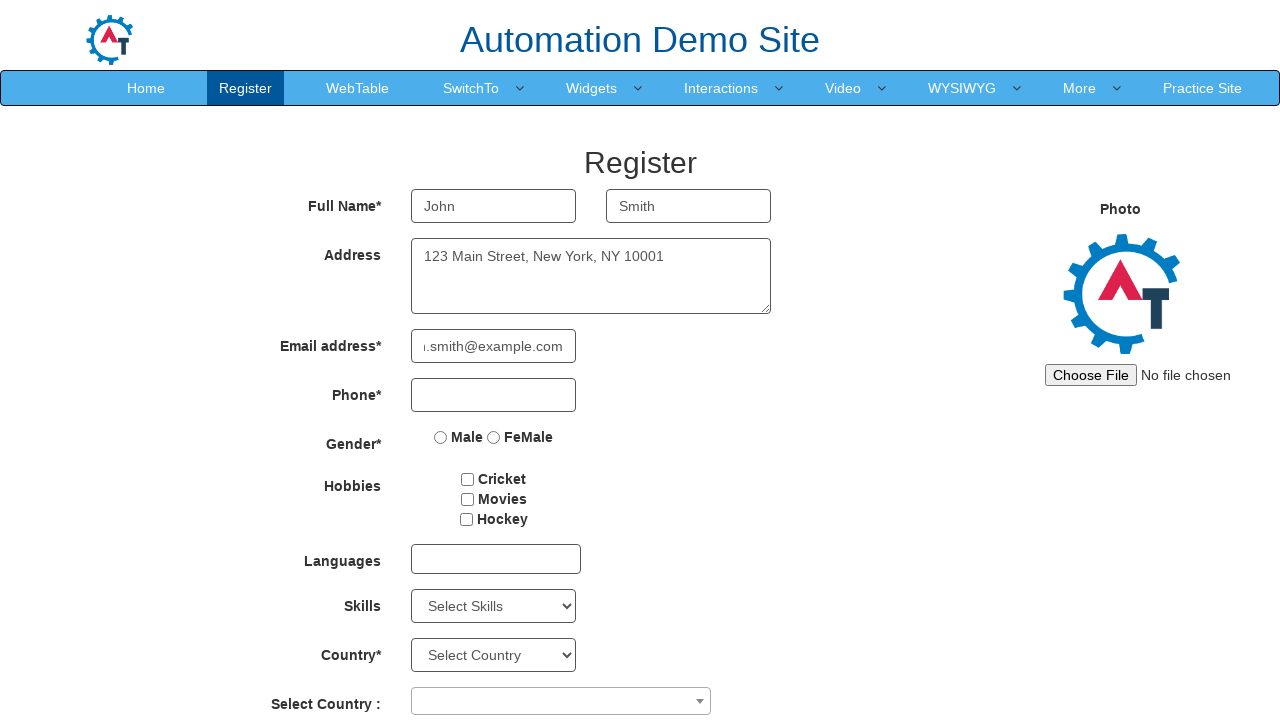